Tests right-click context menu functionality by performing a right-click action on an element, selecting an option from the context menu, and handling the resulting alert

Starting URL: http://swisnl.github.io/jQuery-contextMenu/demo.html

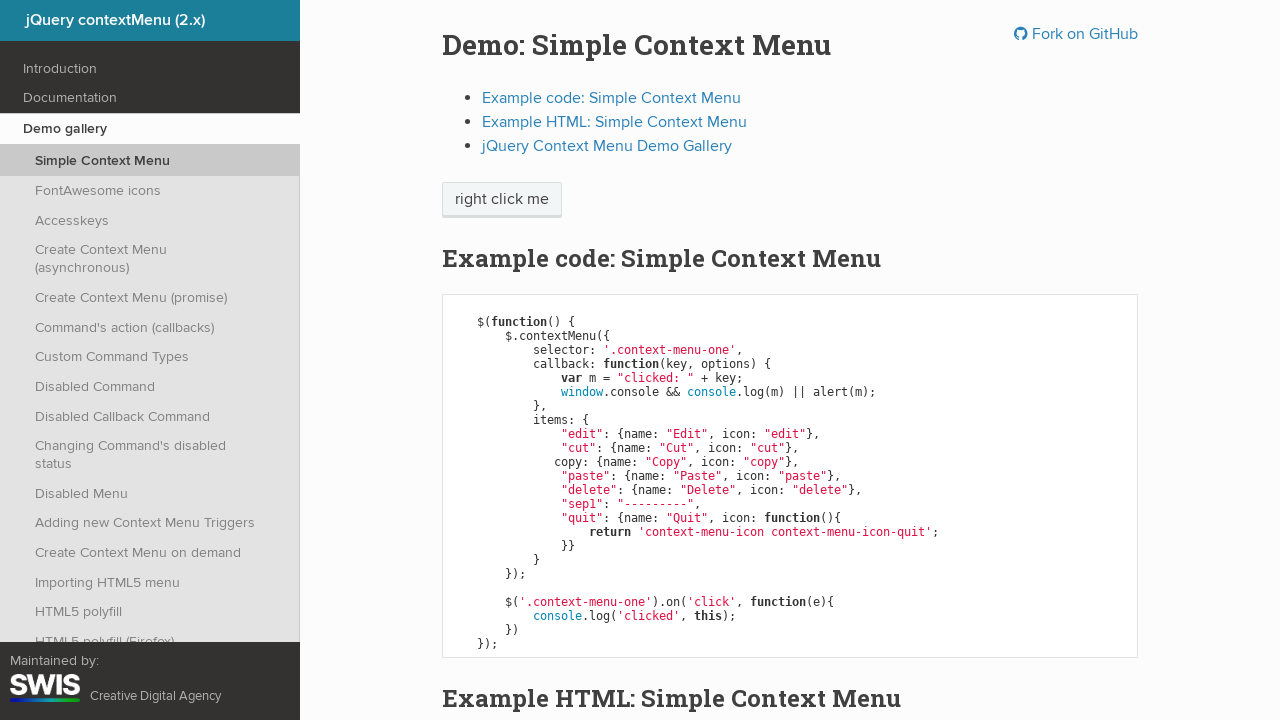

Right-clicked on the context menu demo button at (502, 200) on //span[@class='context-menu-one btn btn-neutral']
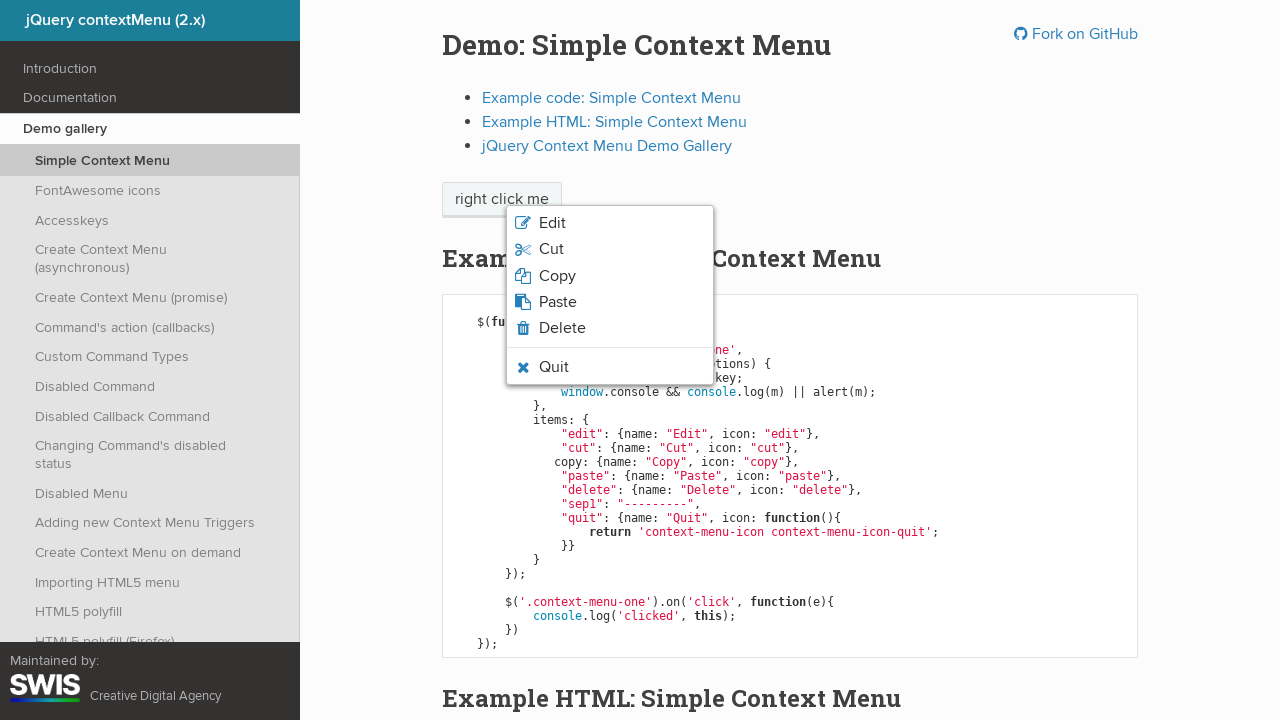

Clicked on the Edit option (third item) in the context menu at (610, 276) on xpath=//ul[@class='context-menu-list context-menu-root']/li[3]
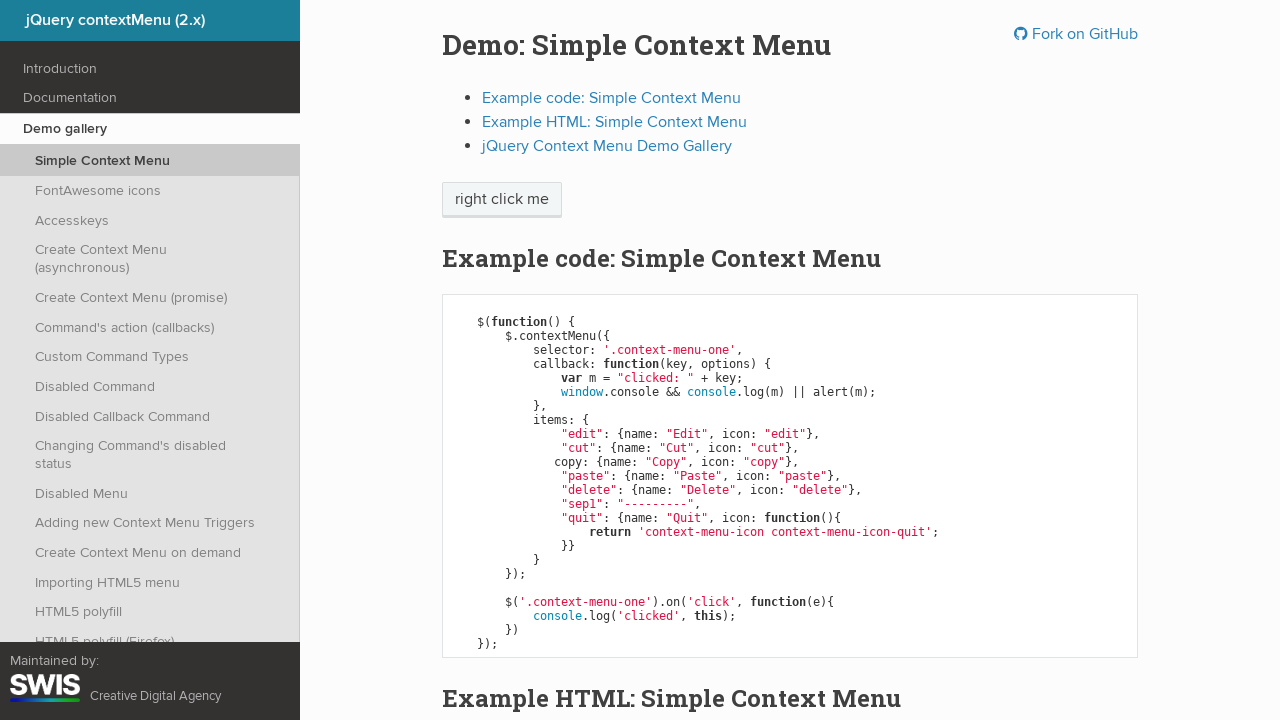

Set up dialog handler to accept alerts
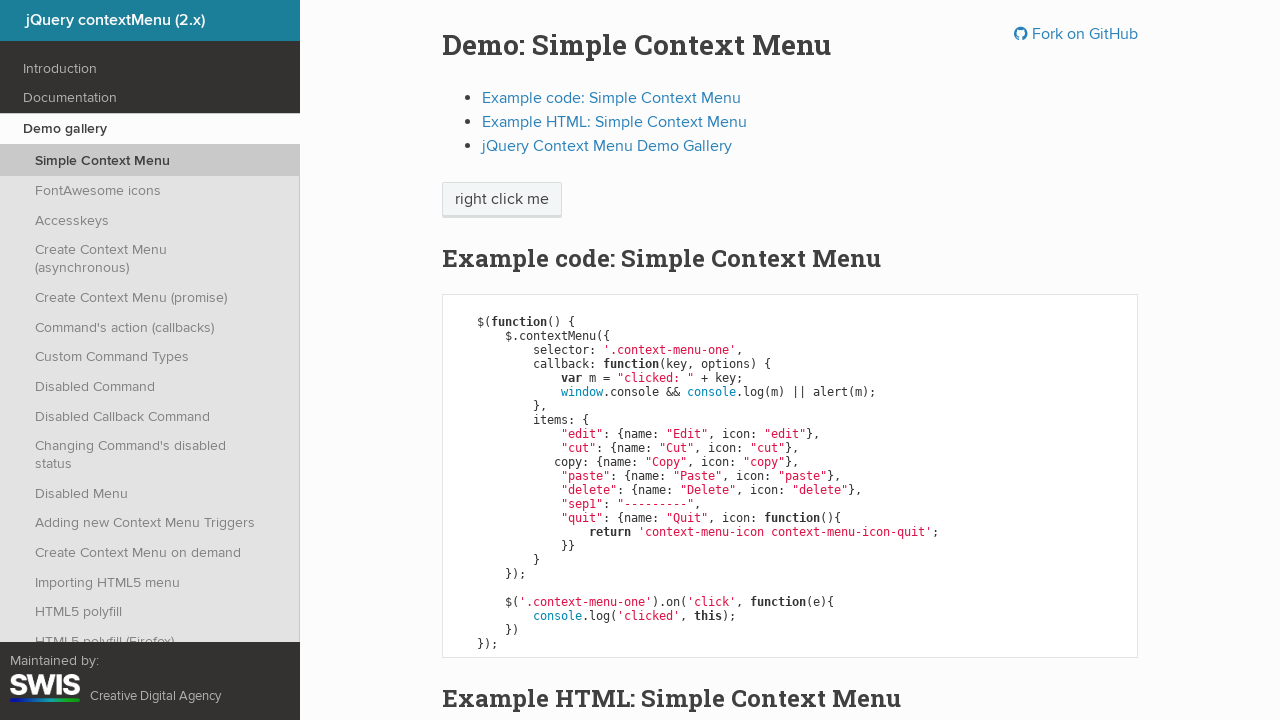

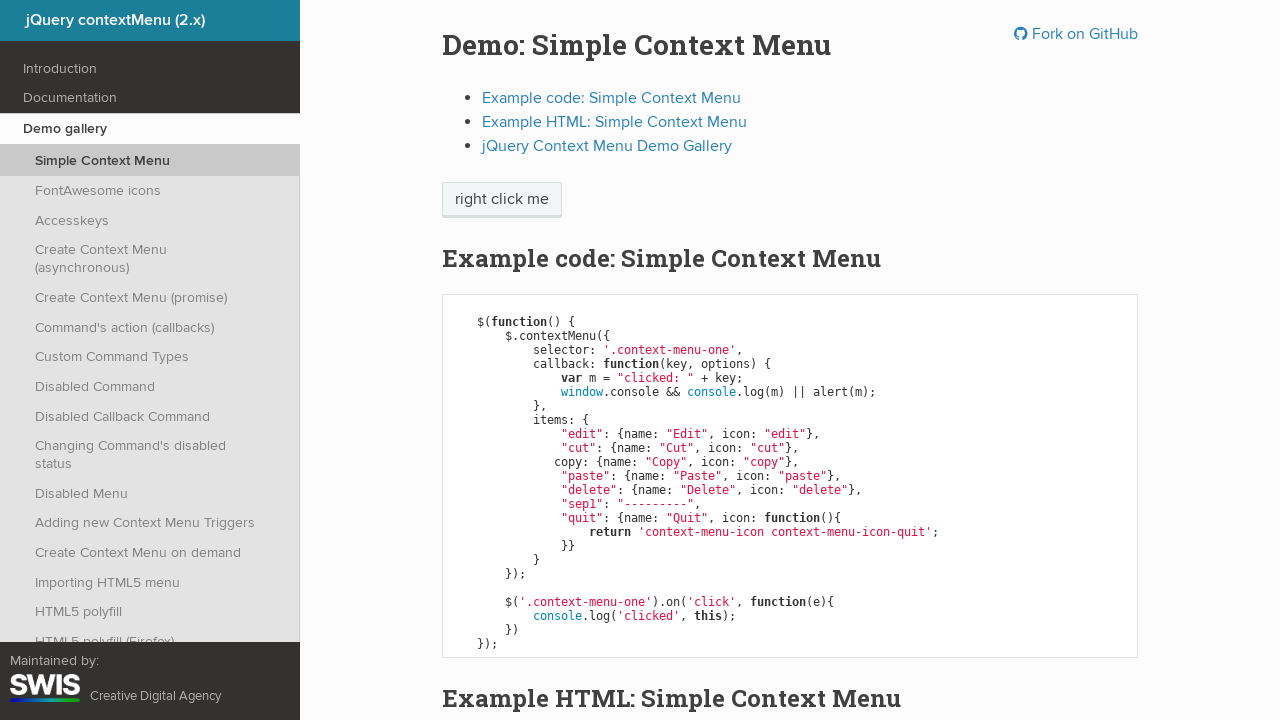